Navigates to the guinea pig test page and verifies that the user agent string is displayed on the page

Starting URL: https://saucelabs.com/test/guinea-pig

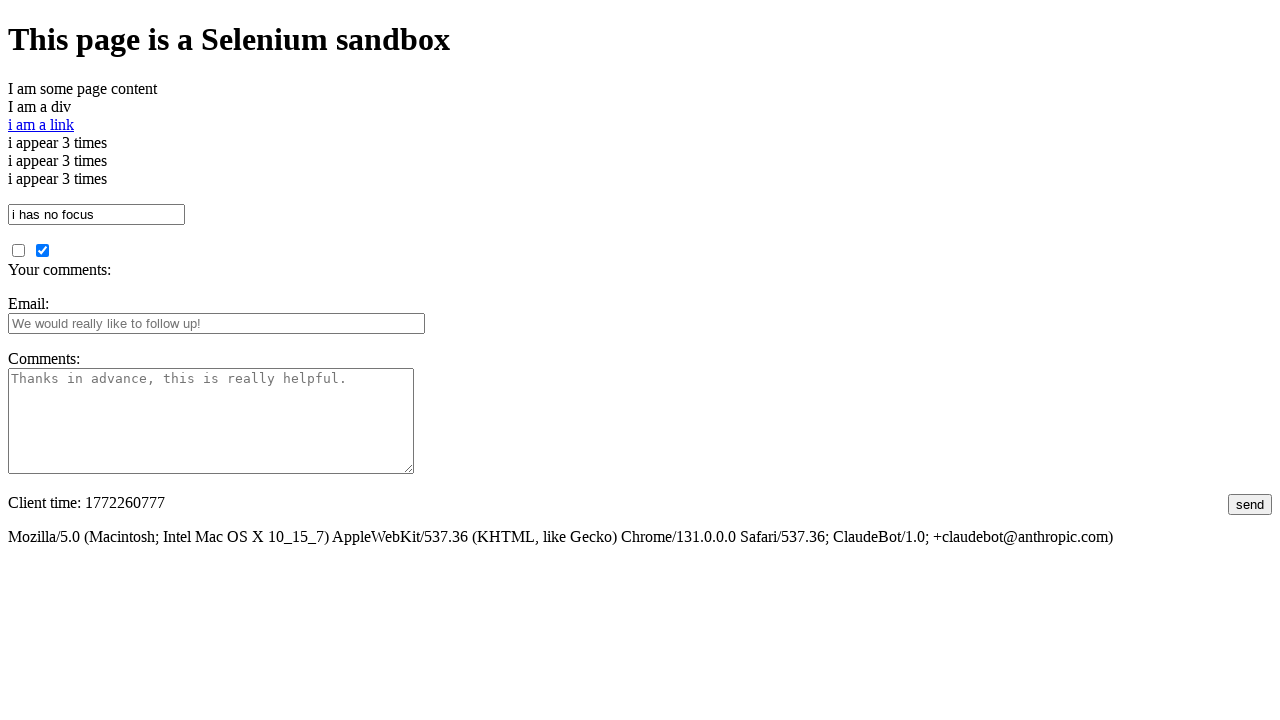

Navigated to guinea pig test page
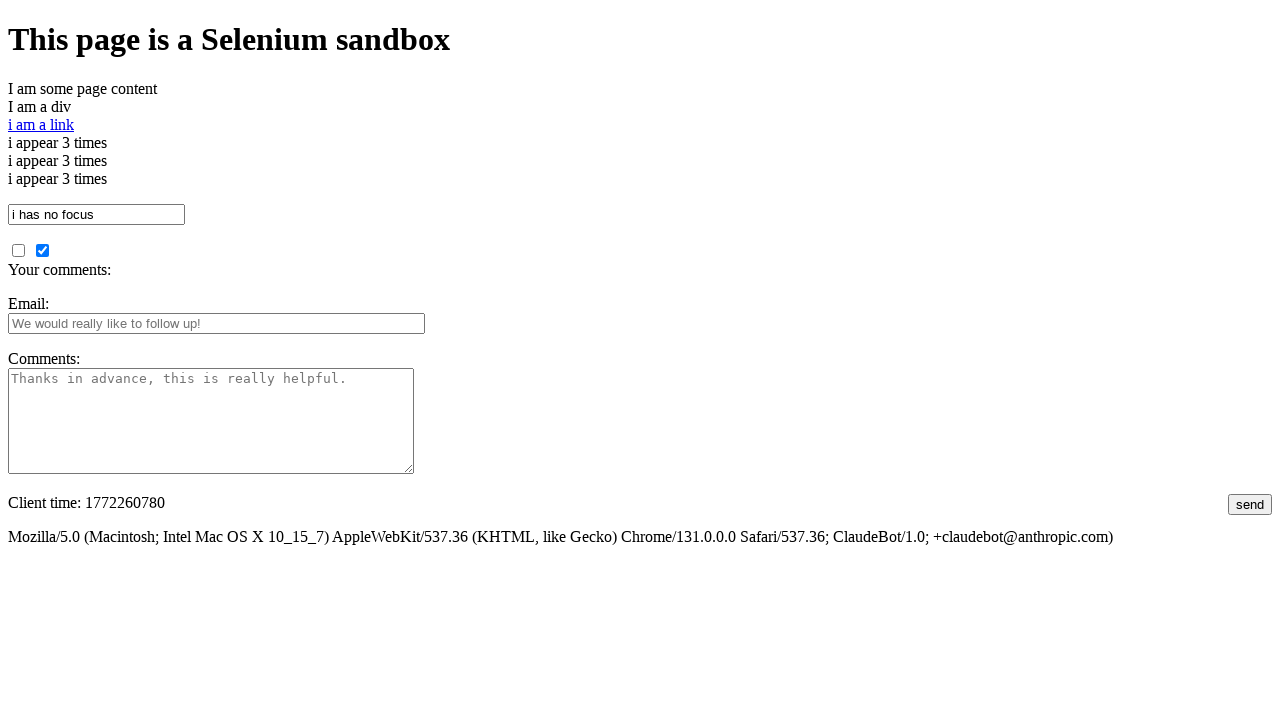

Located user agent element on page
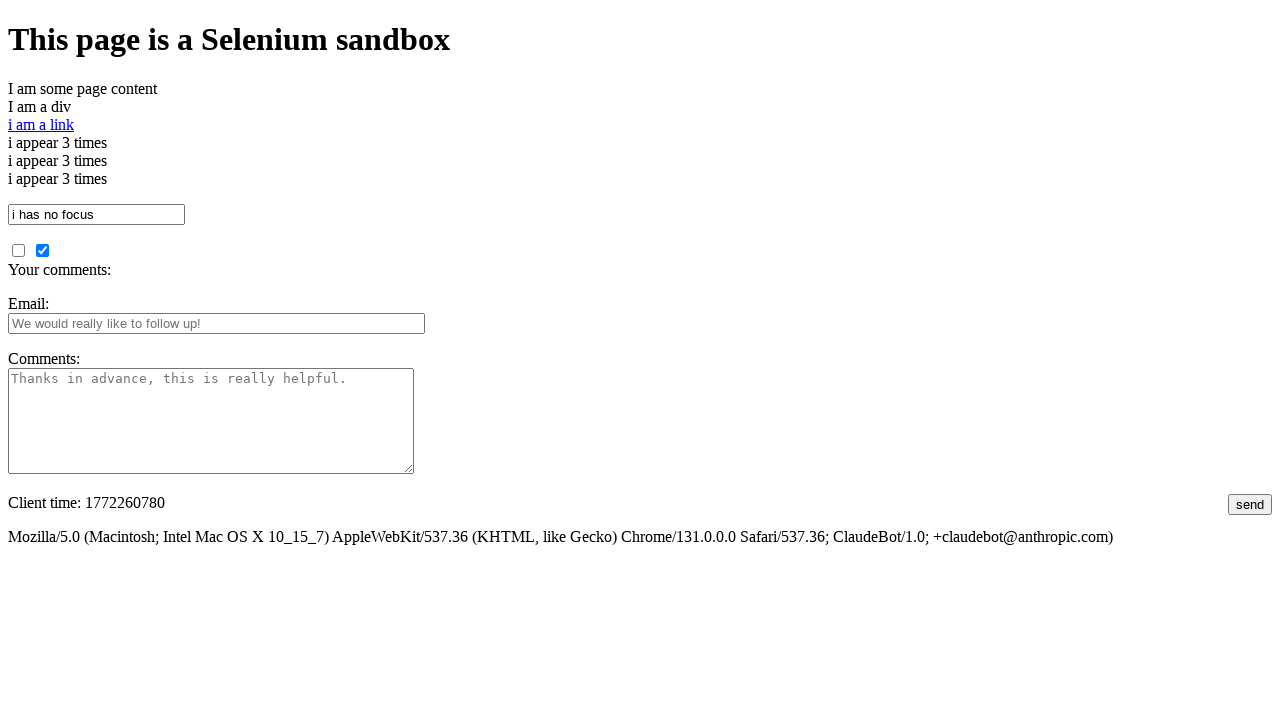

Verified user agent string is present and not empty
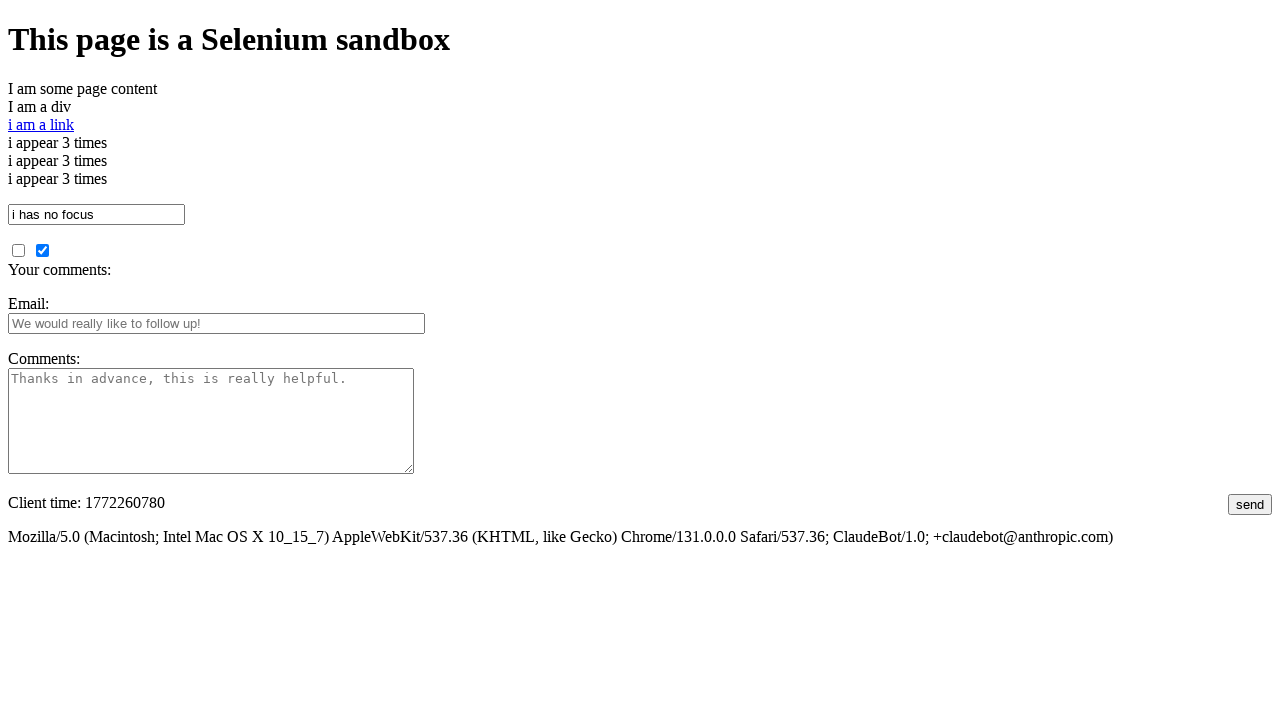

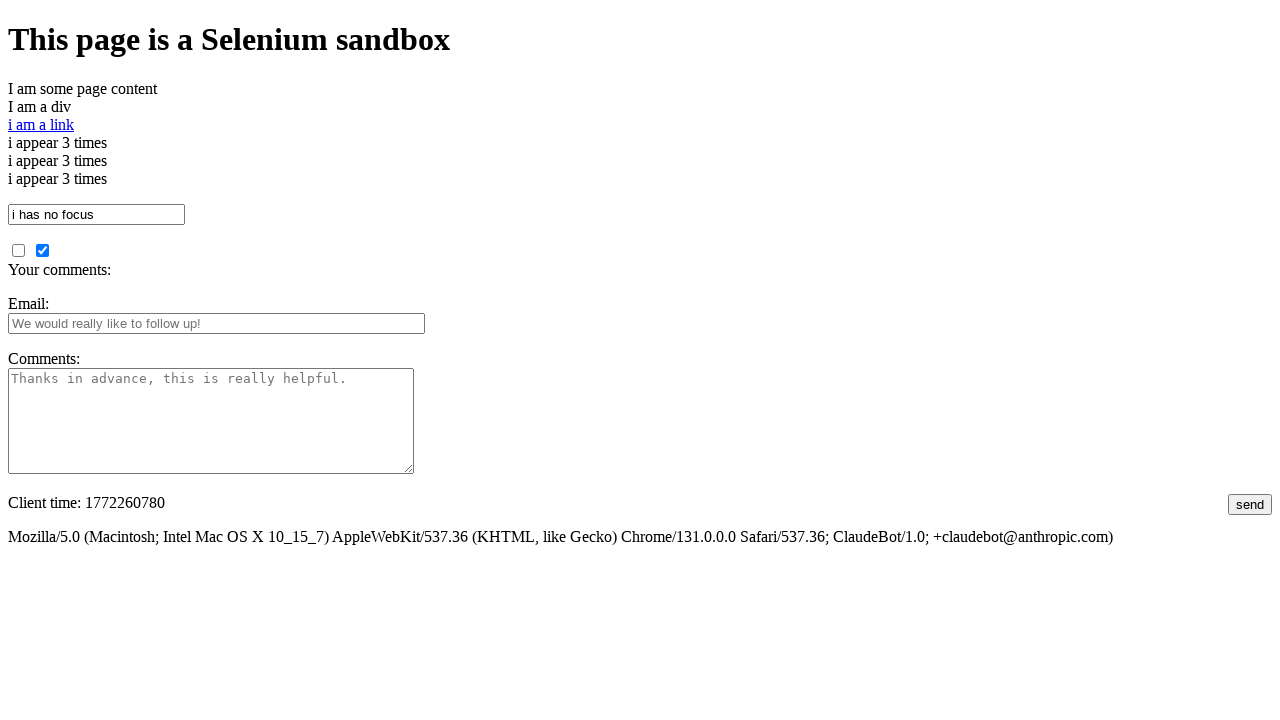